Tests a verification button click interaction by clicking a "verify" button and asserting that a success message appears containing the word "successful".

Starting URL: http://suninjuly.github.io/wait1.html

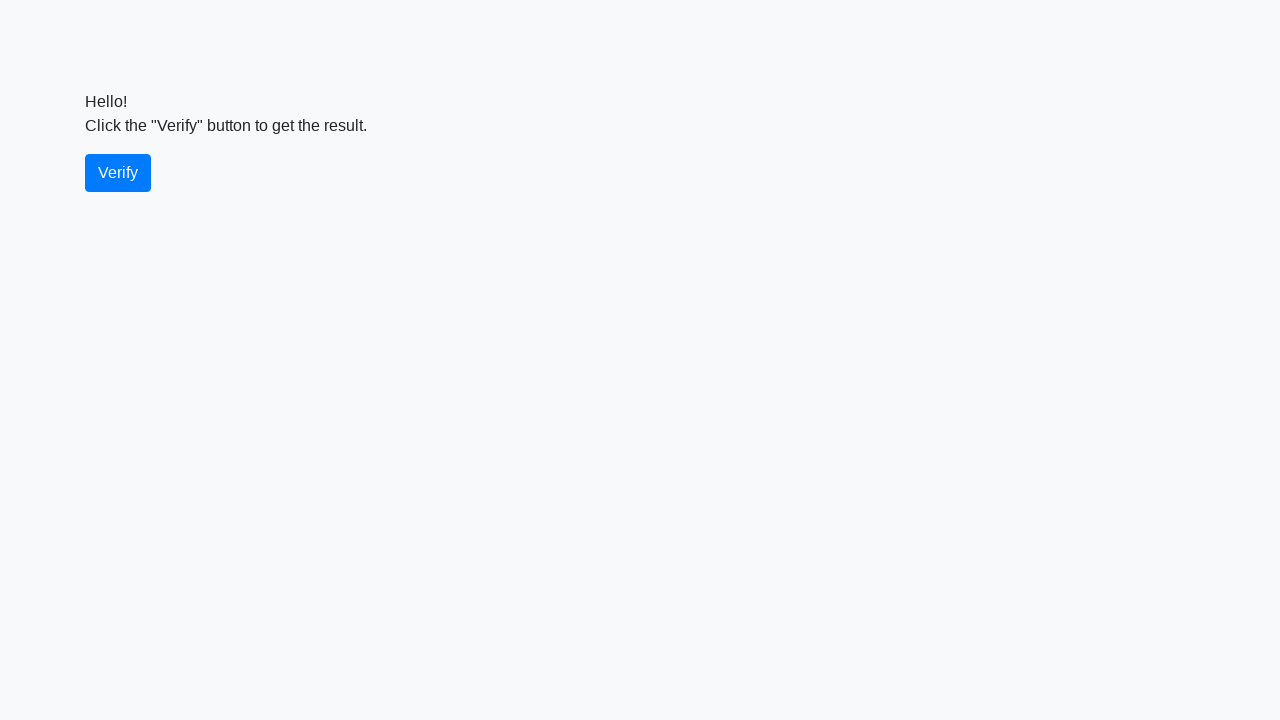

Clicked the verify button at (118, 173) on #verify
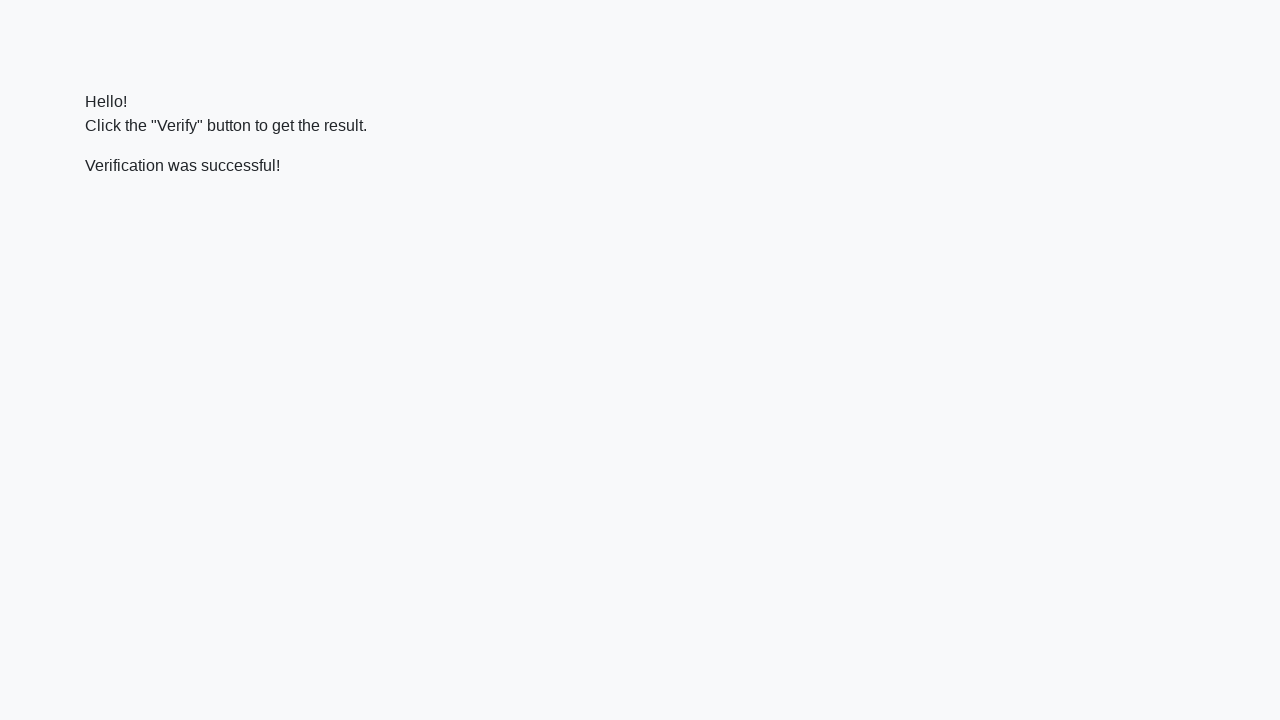

Success message element appeared and became visible
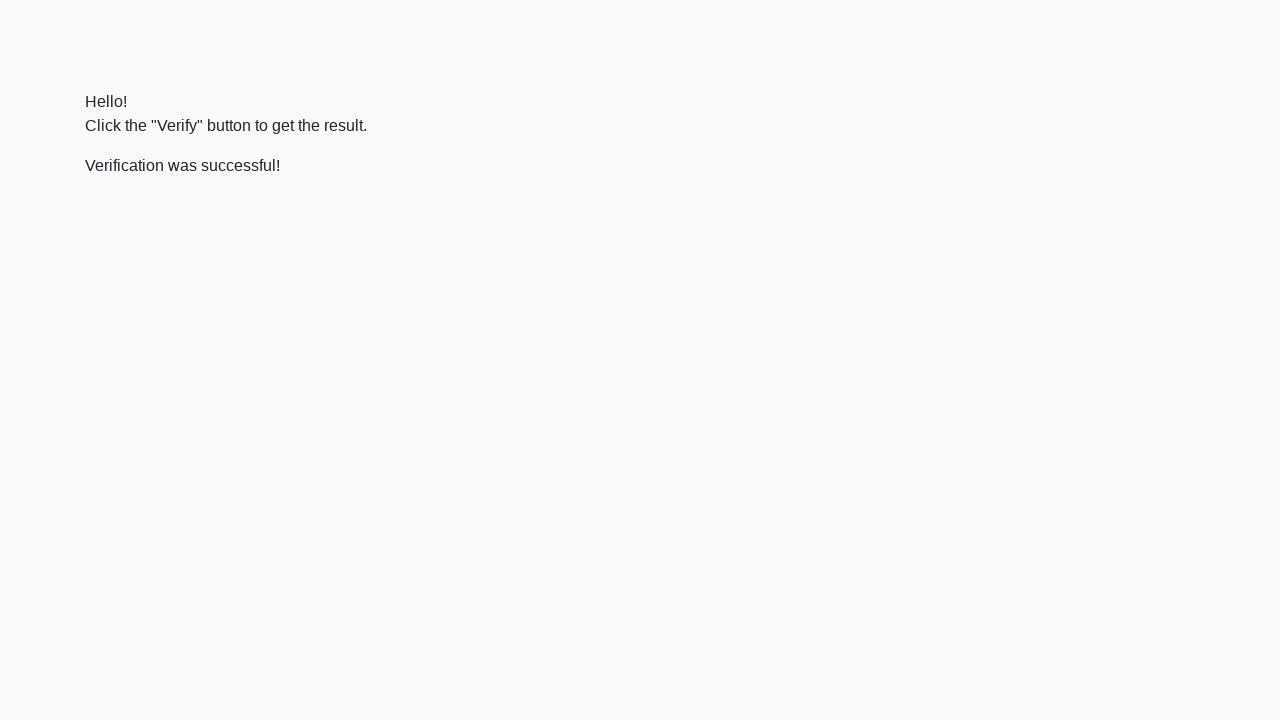

Verified that success message contains the word 'successful'
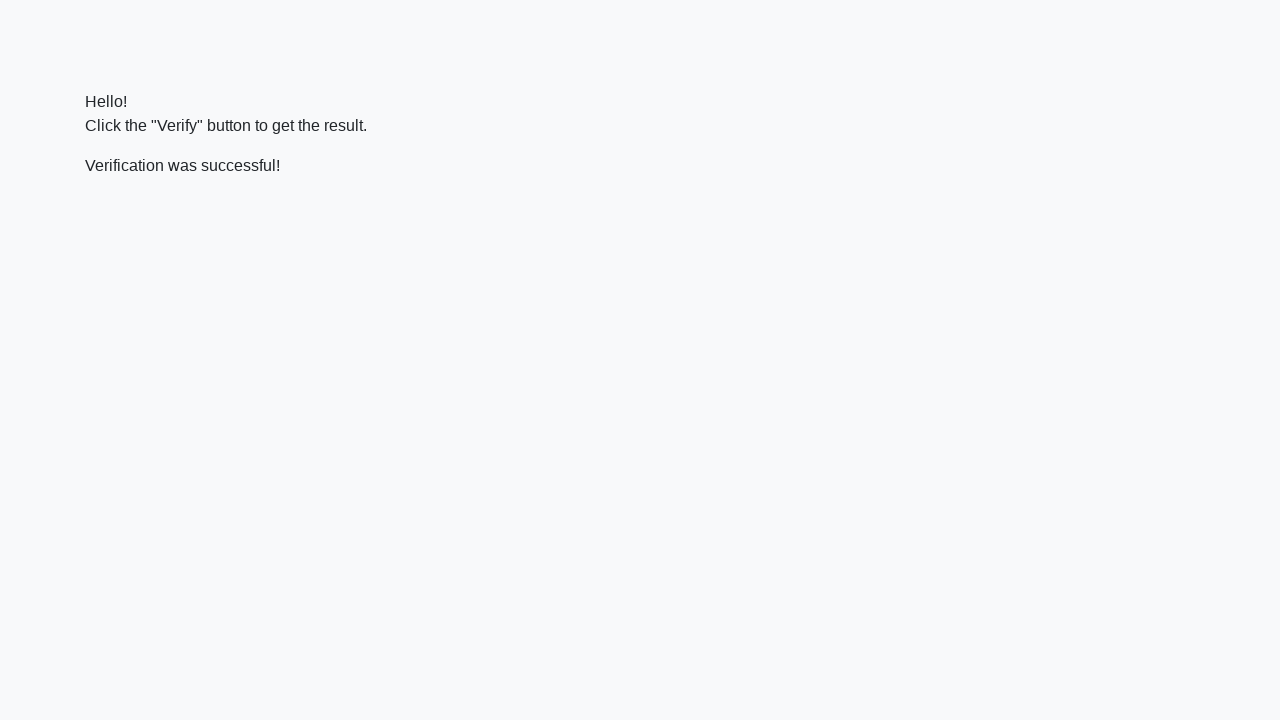

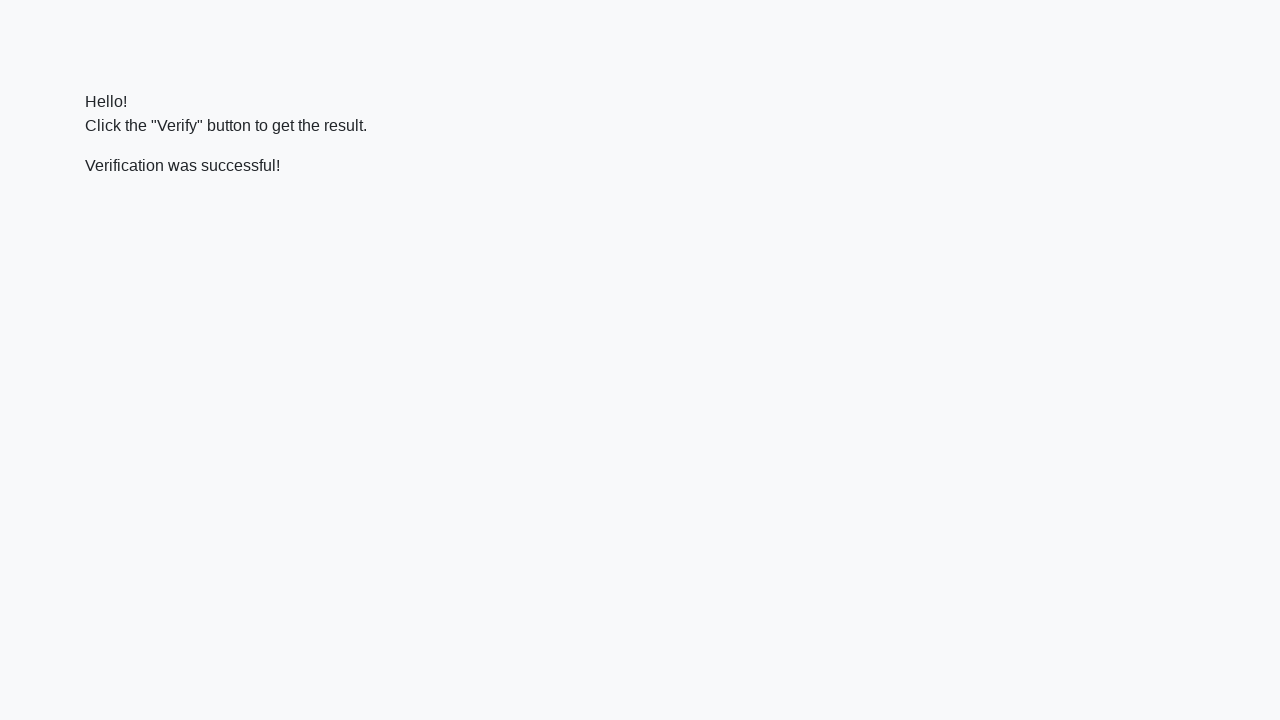